Tests checkbox functionality by clicking three different checkboxes on a form testing page

Starting URL: http://formy-project.herokuapp.com/checkbox

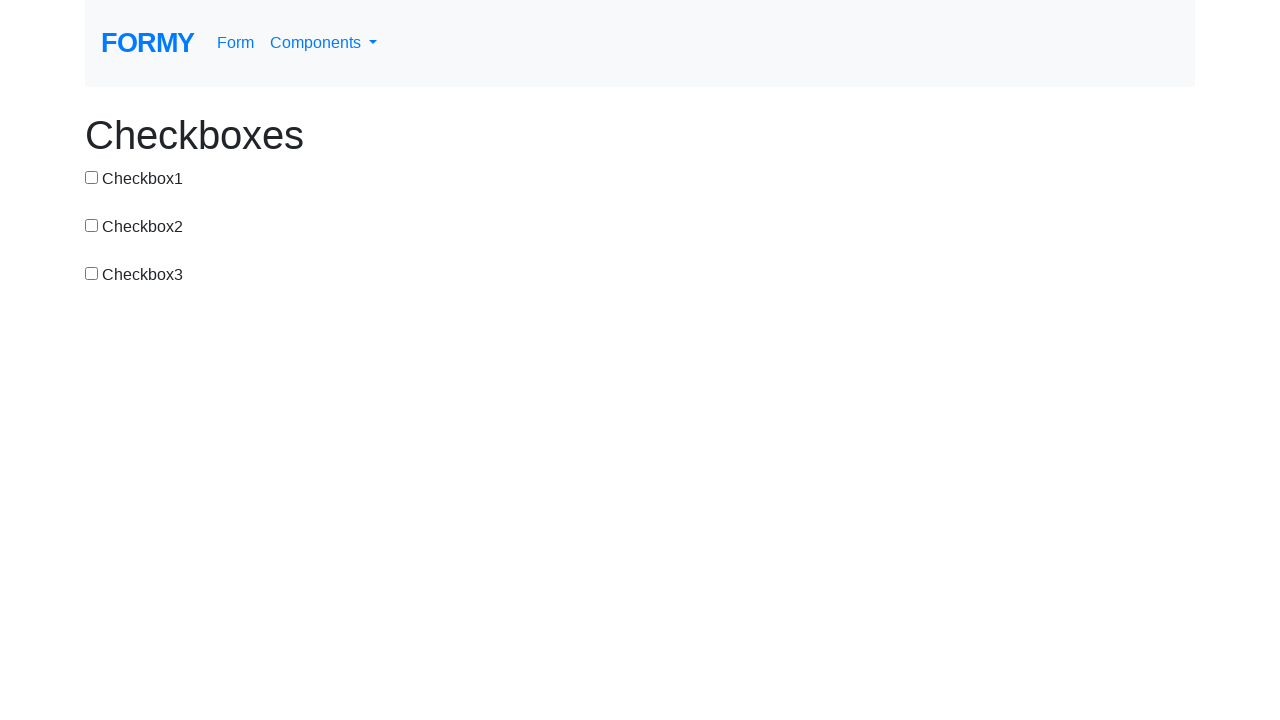

Clicked first checkbox at (92, 177) on #checkbox-1
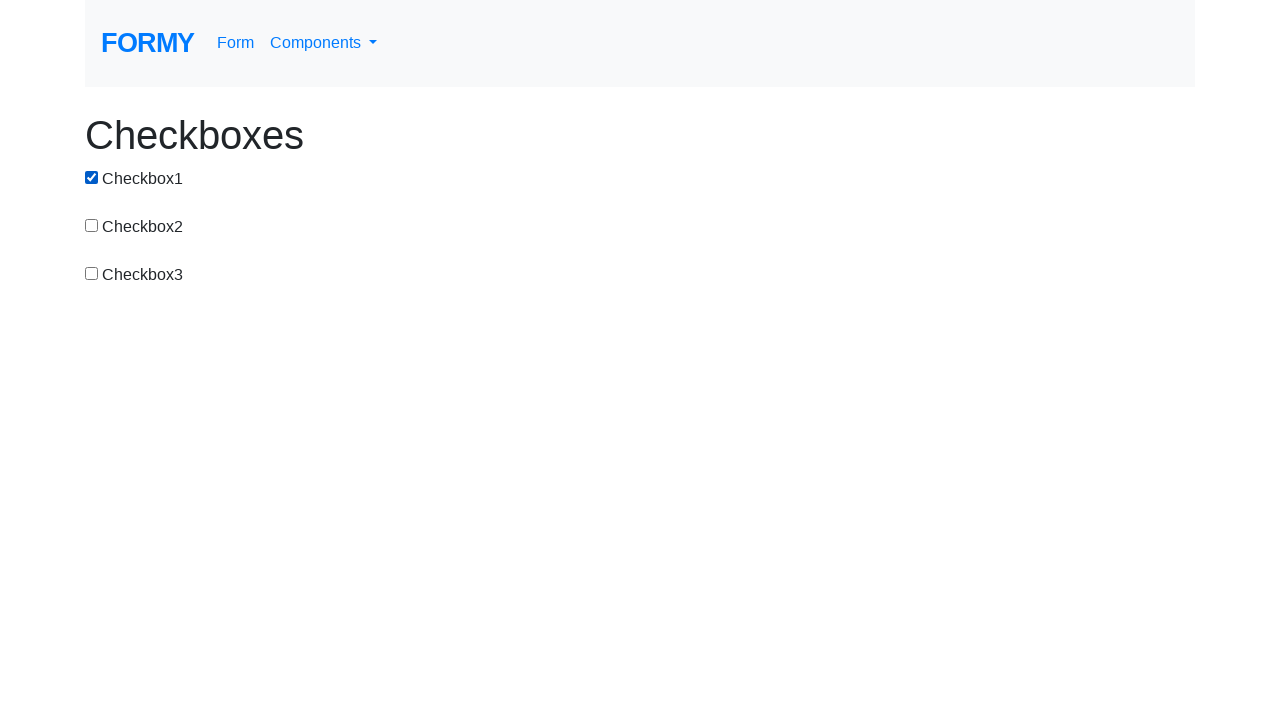

Clicked second checkbox at (92, 225) on input[value='checkbox-2']
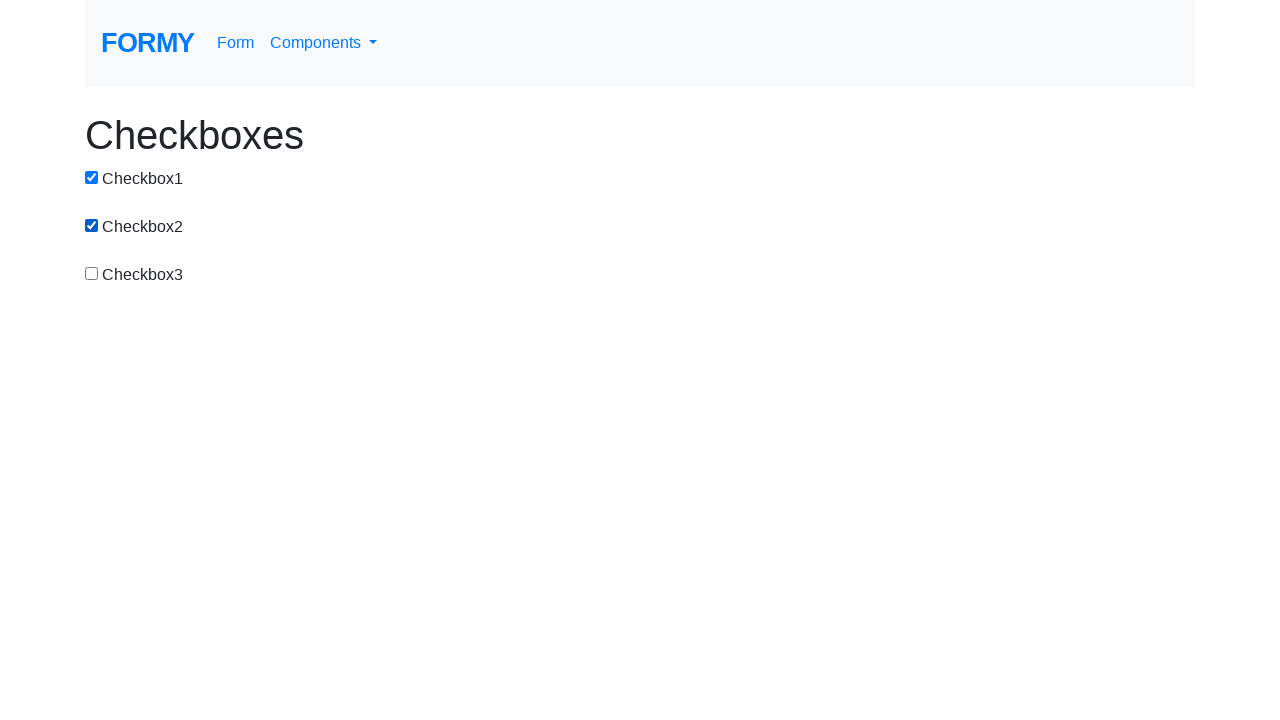

Clicked third checkbox at (92, 273) on #checkbox-3
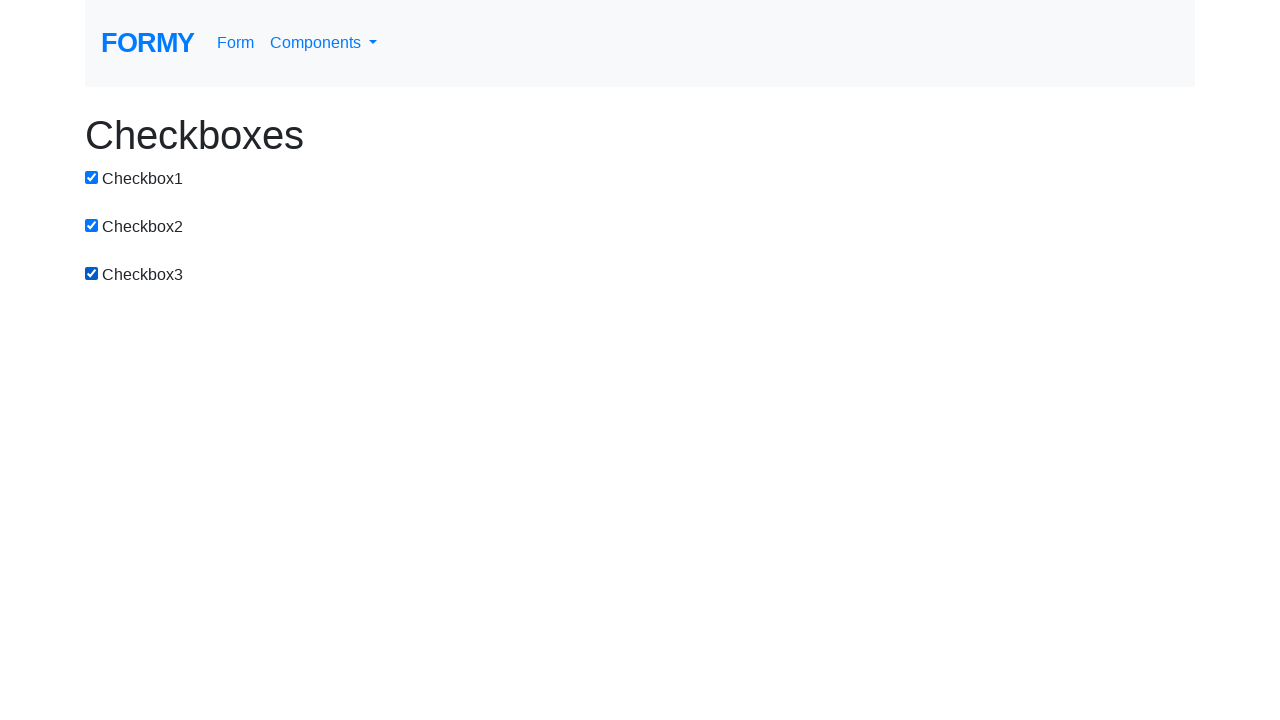

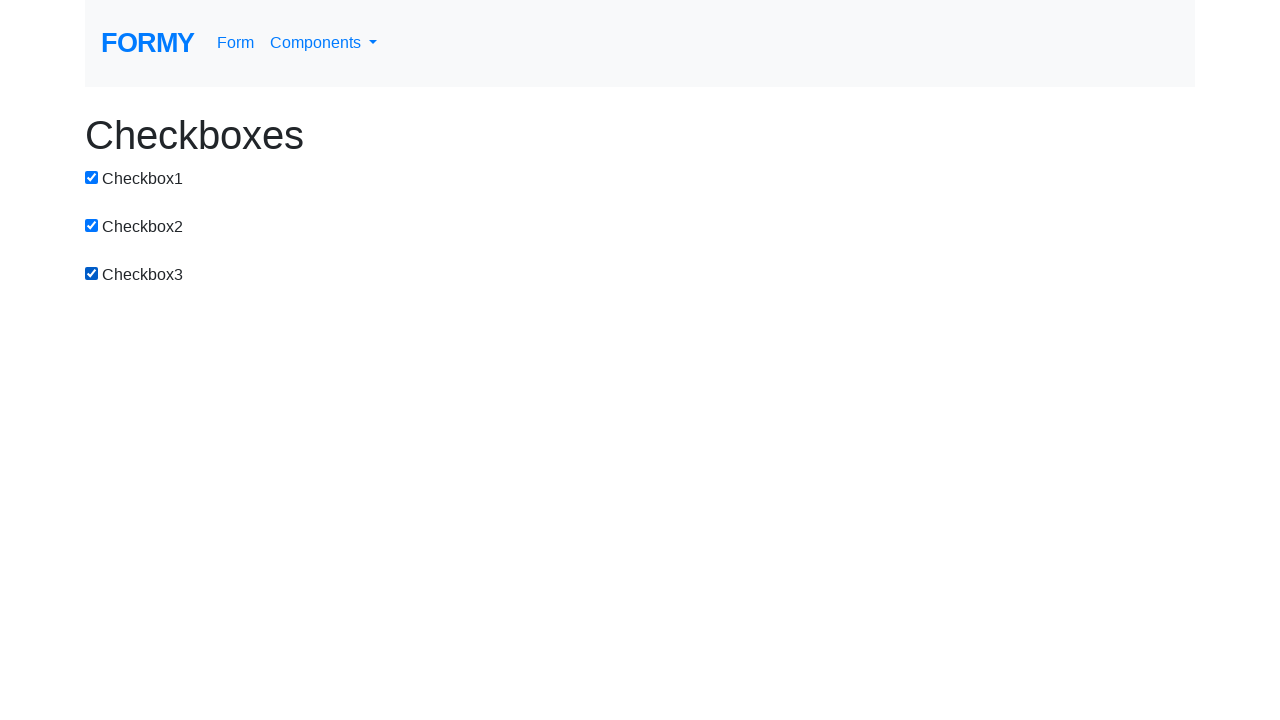